Tests text input functionality including typing, clearing text, using keyboard shortcuts, and form submission

Starting URL: https://demoqa.com/text-box

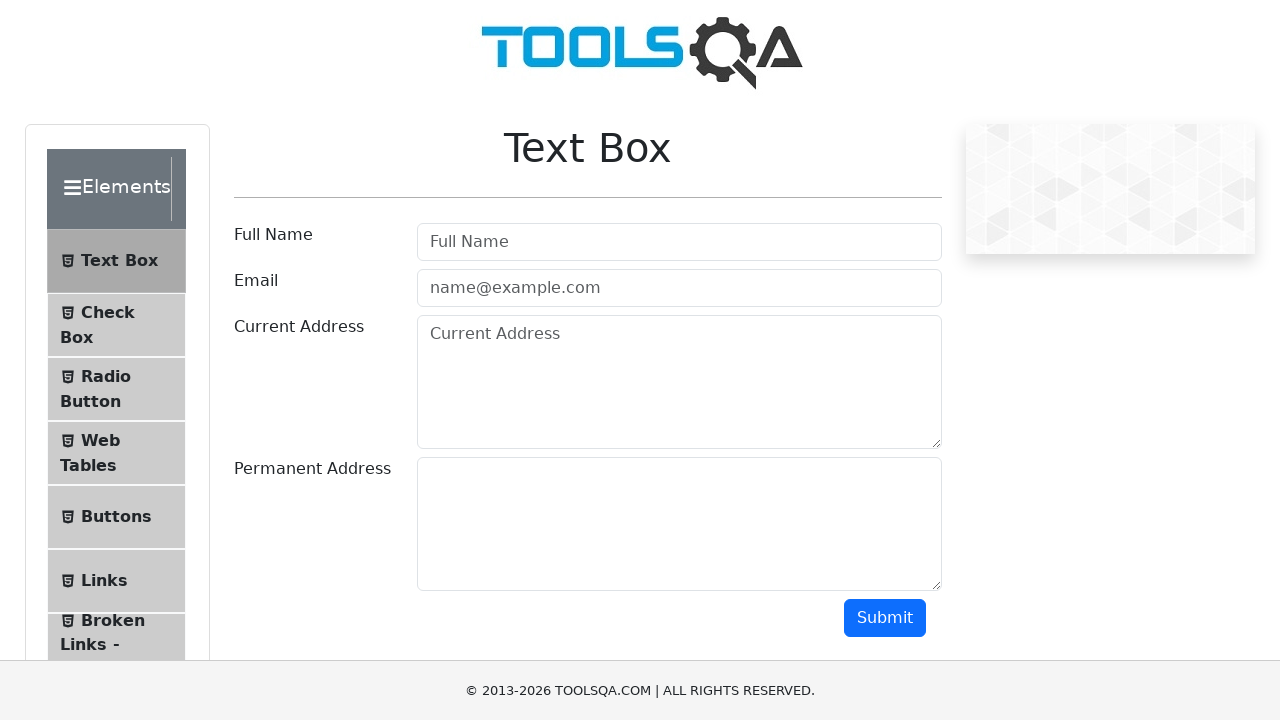

Filled Full Name textbox with 'Viet nam' on #userName
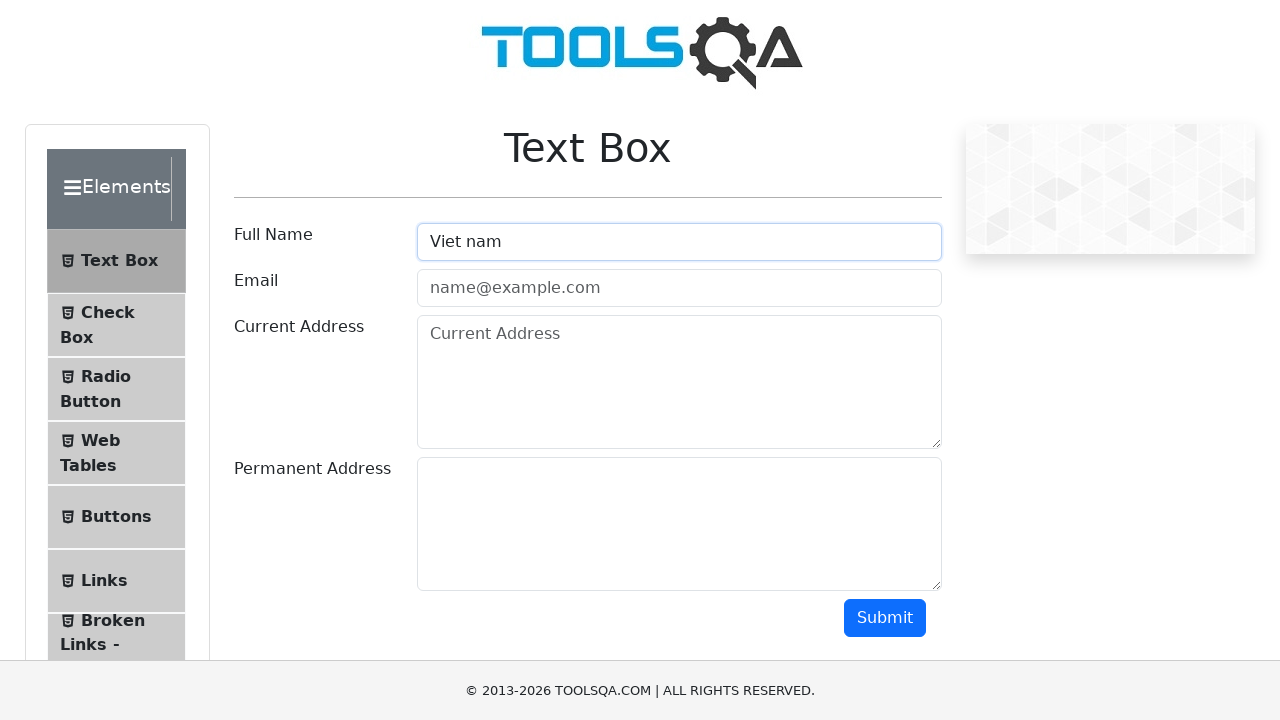

Cleared text from Full Name textbox on #userName
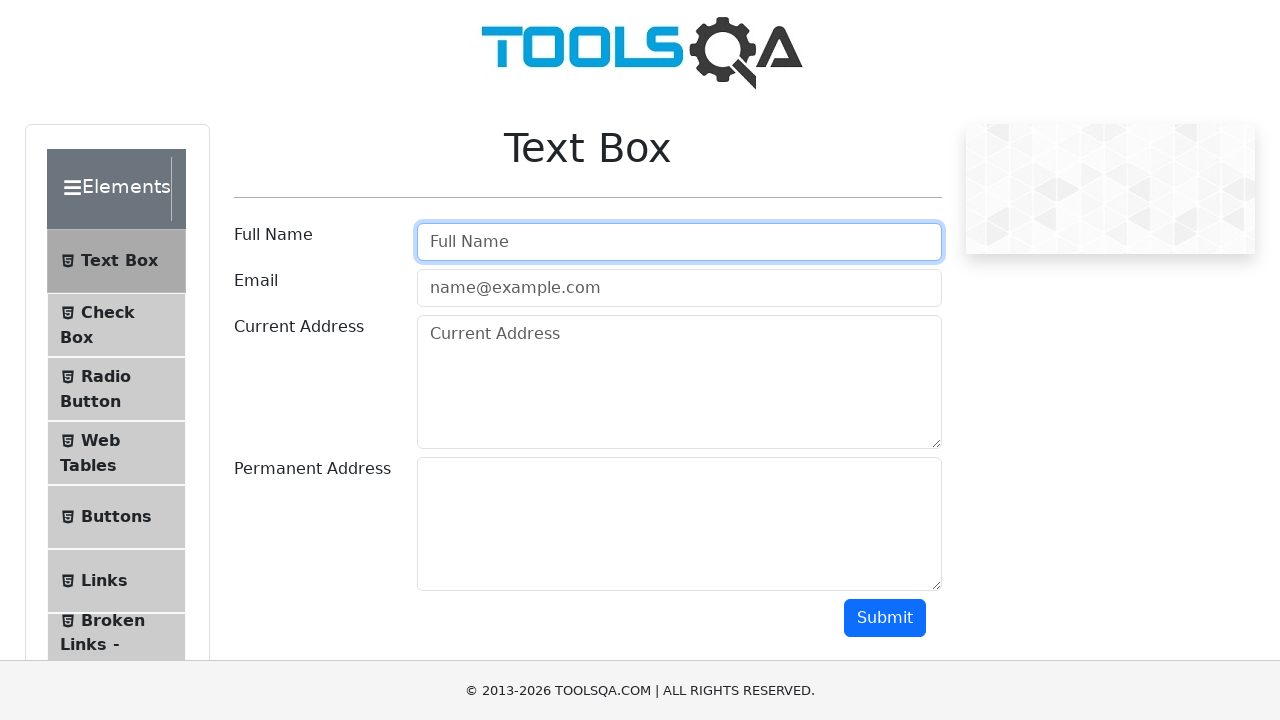

Filled Full Name textbox with 'Viet nam' again on #userName
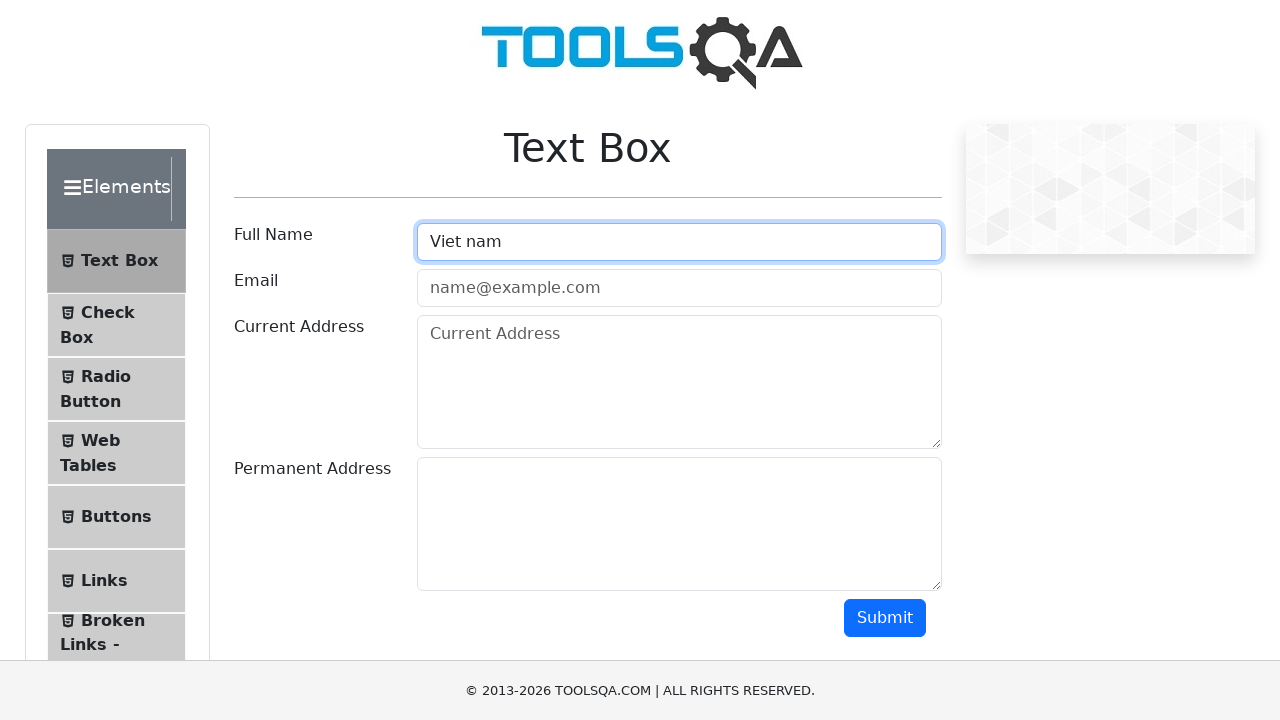

Clicked on Full Name textbox at (679, 242) on #userName
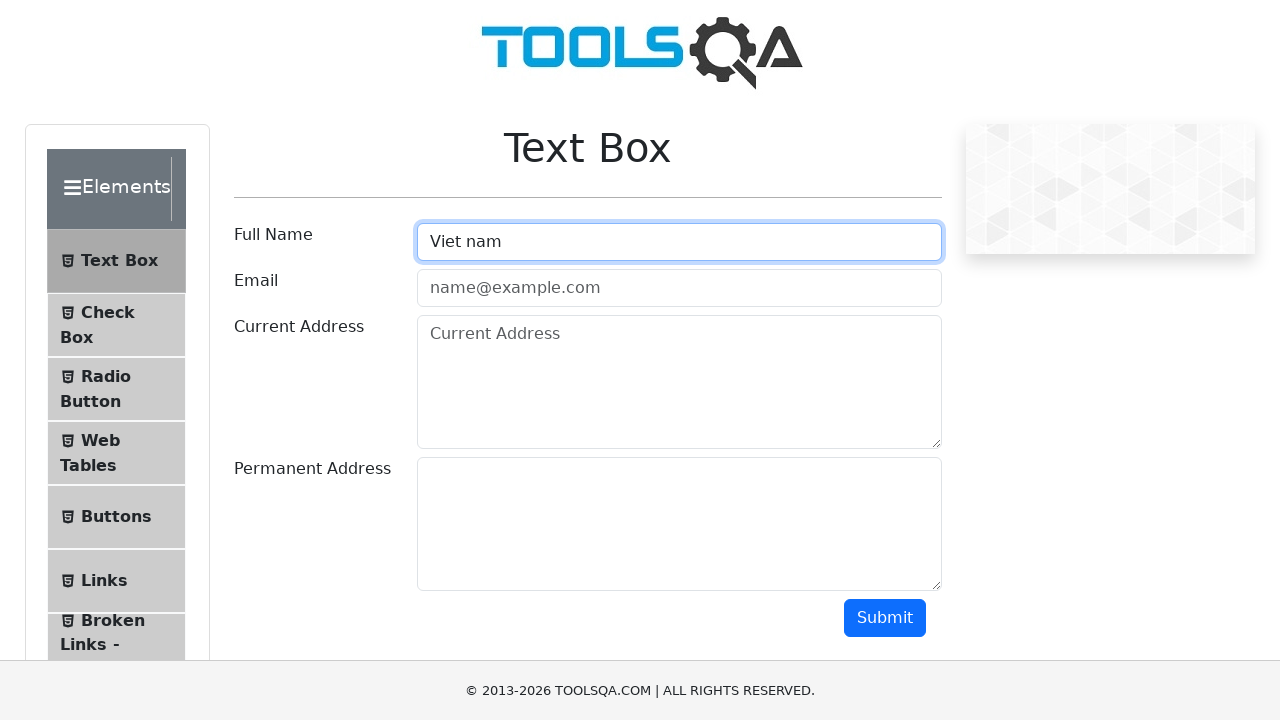

Selected all text using Ctrl+A keyboard shortcut
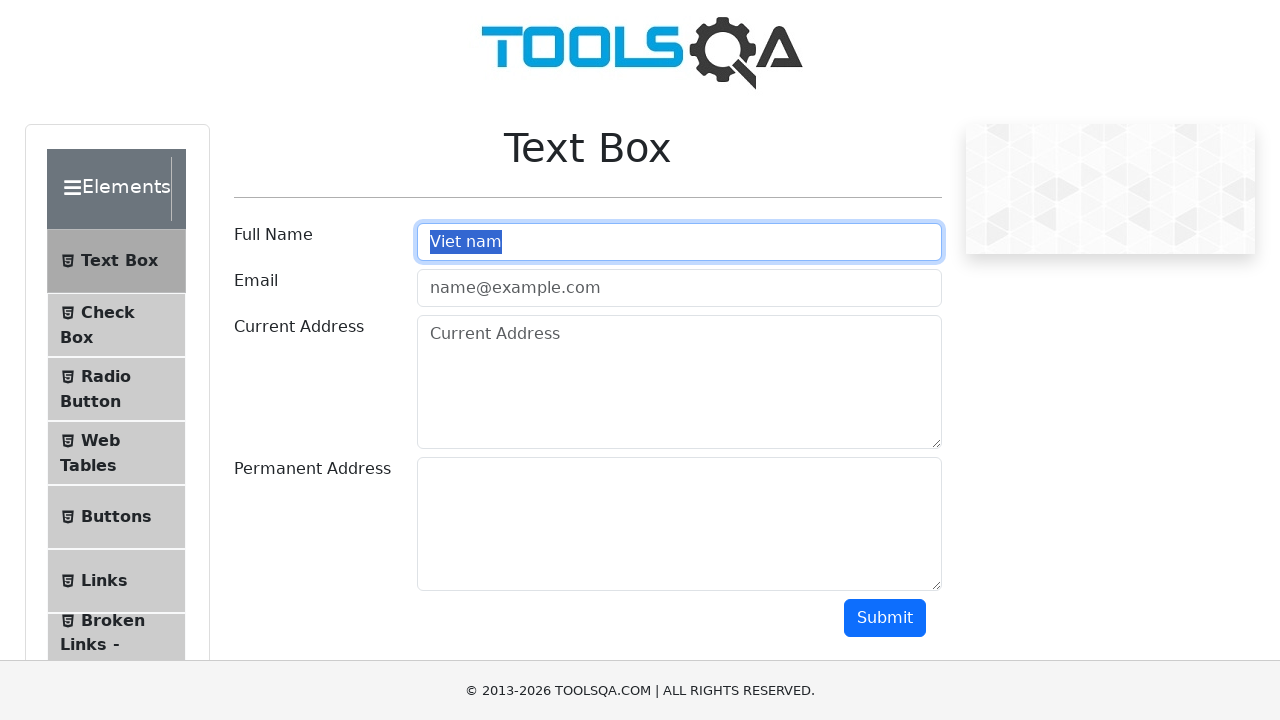

Deleted selected text using Delete key
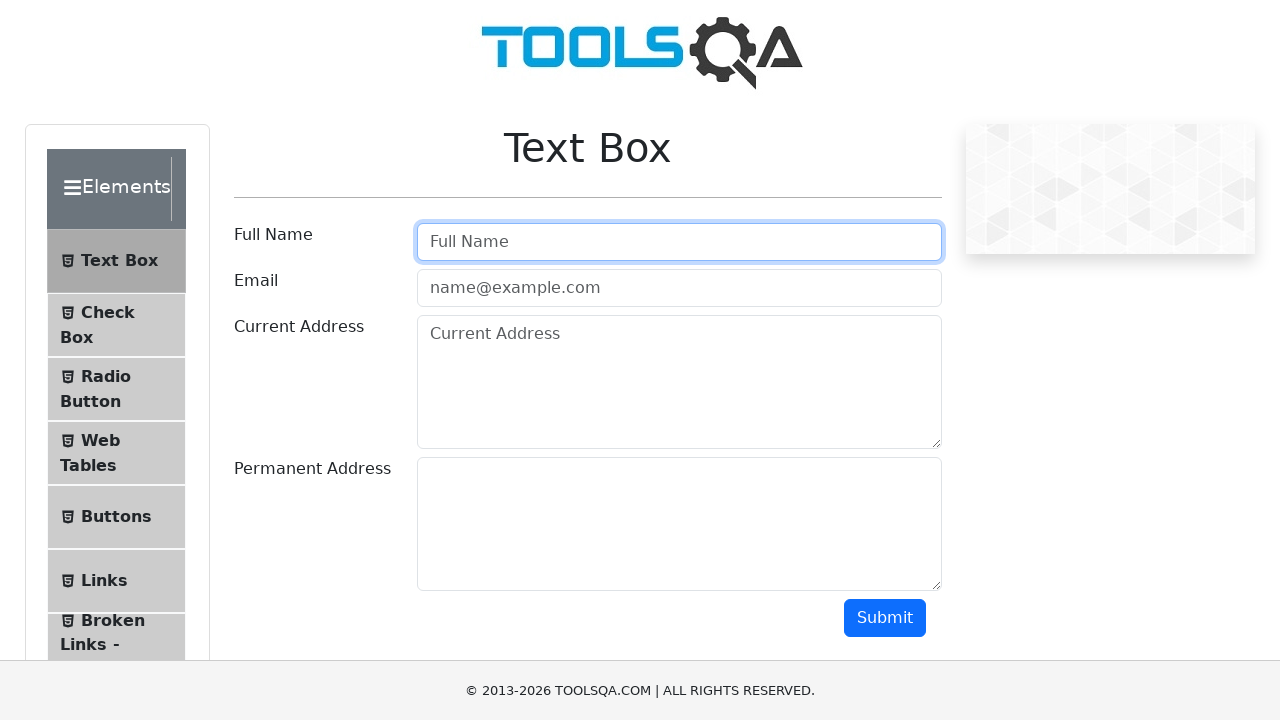

Filled Full Name textbox with 'Viet nam' after deletion on #userName
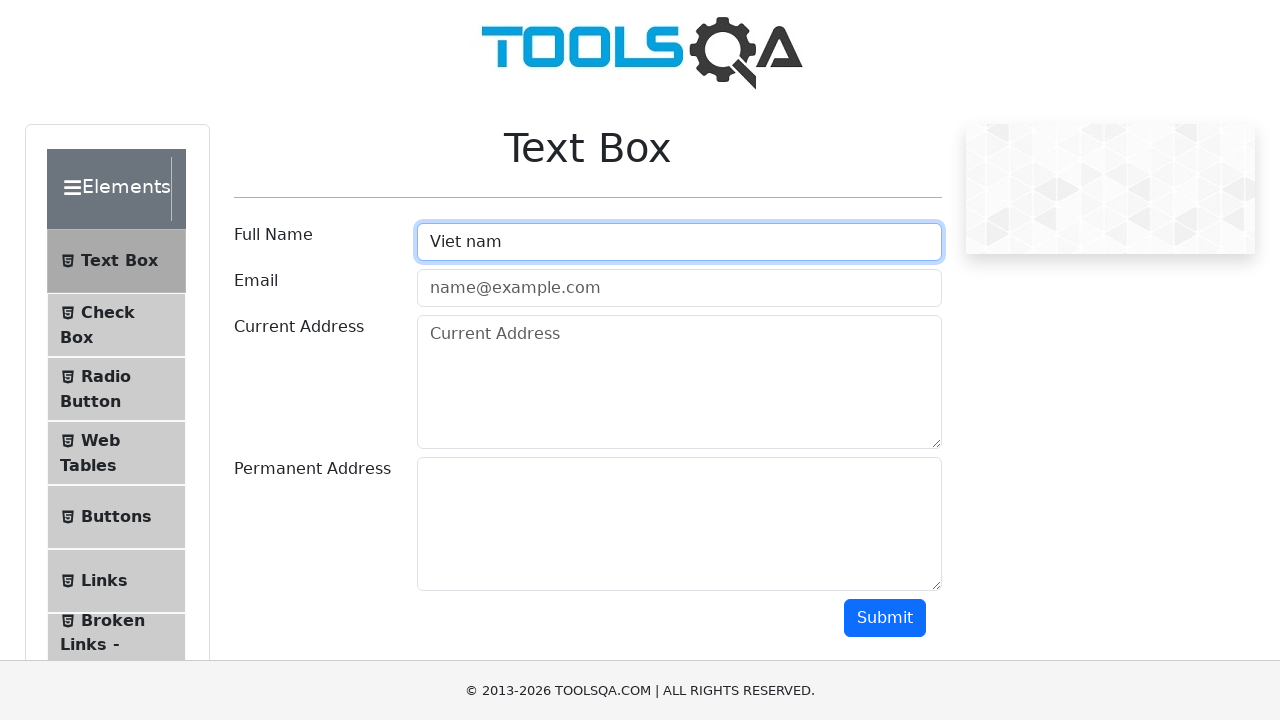

Clicked Submit button to submit form at (885, 618) on #submit
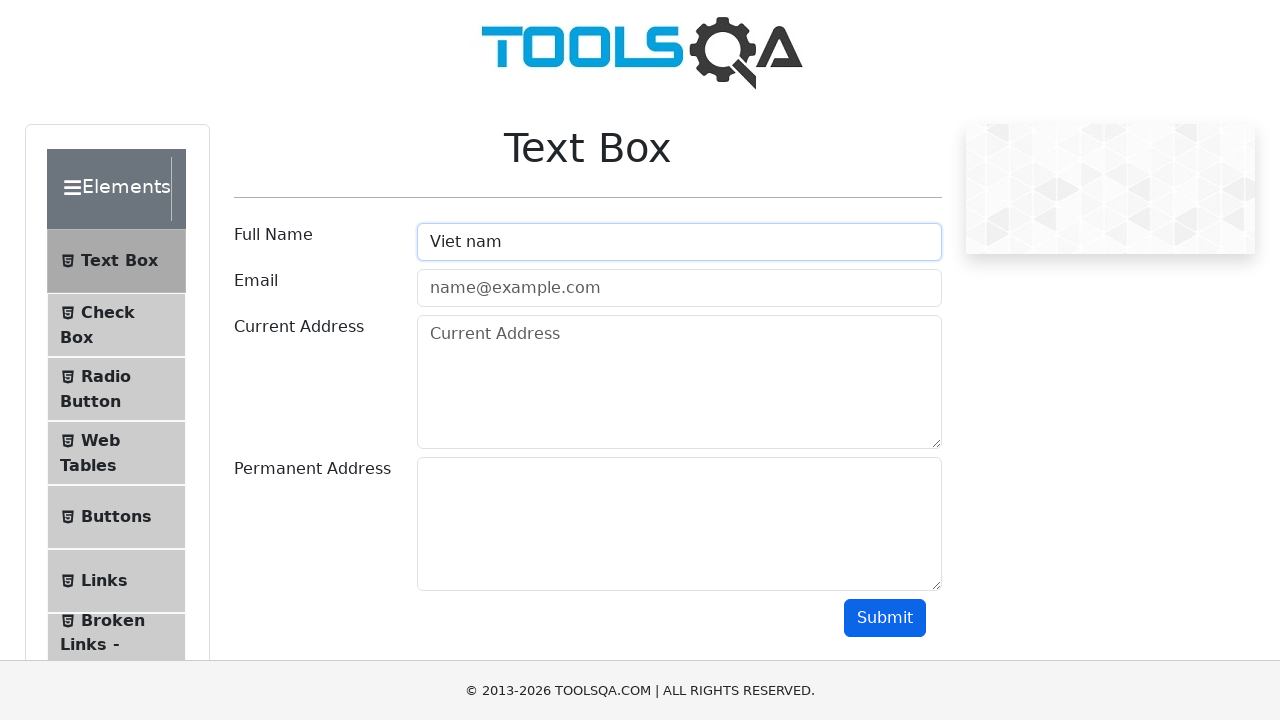

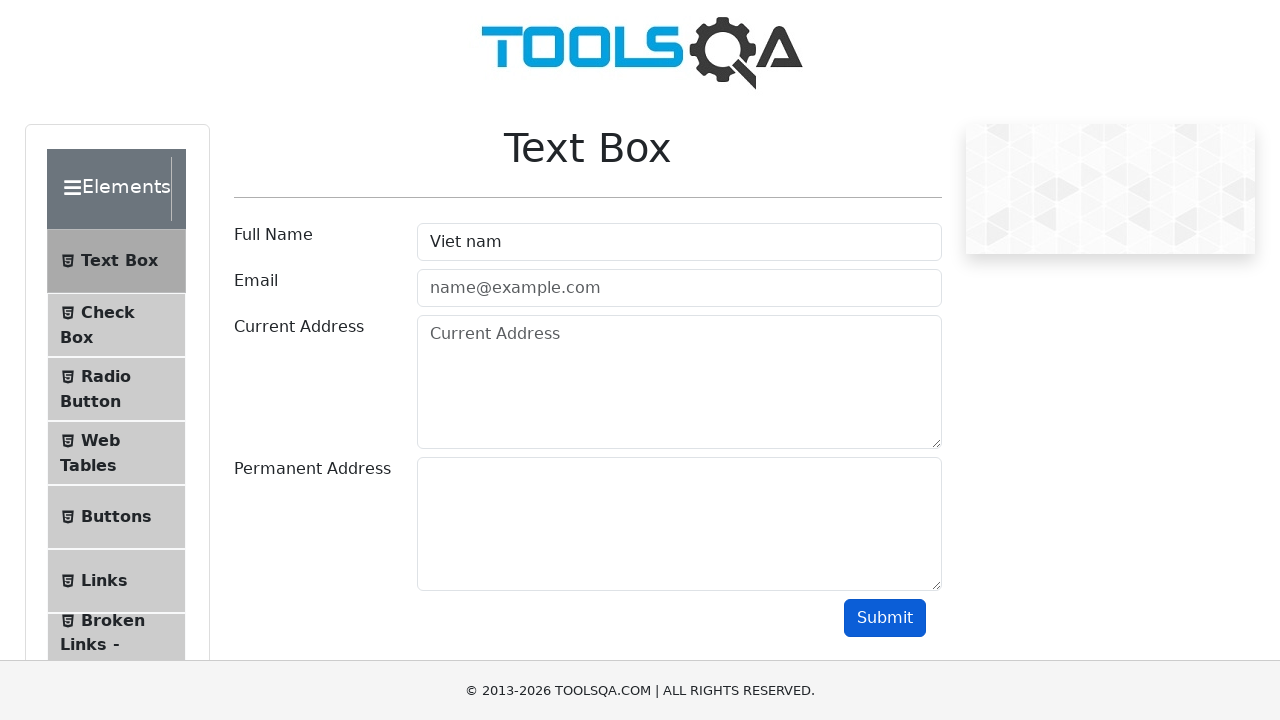